Tests JavaScript confirm dialog handling by clicking a button to trigger a confirm popup and accepting it

Starting URL: https://the-internet.herokuapp.com/javascript_alerts

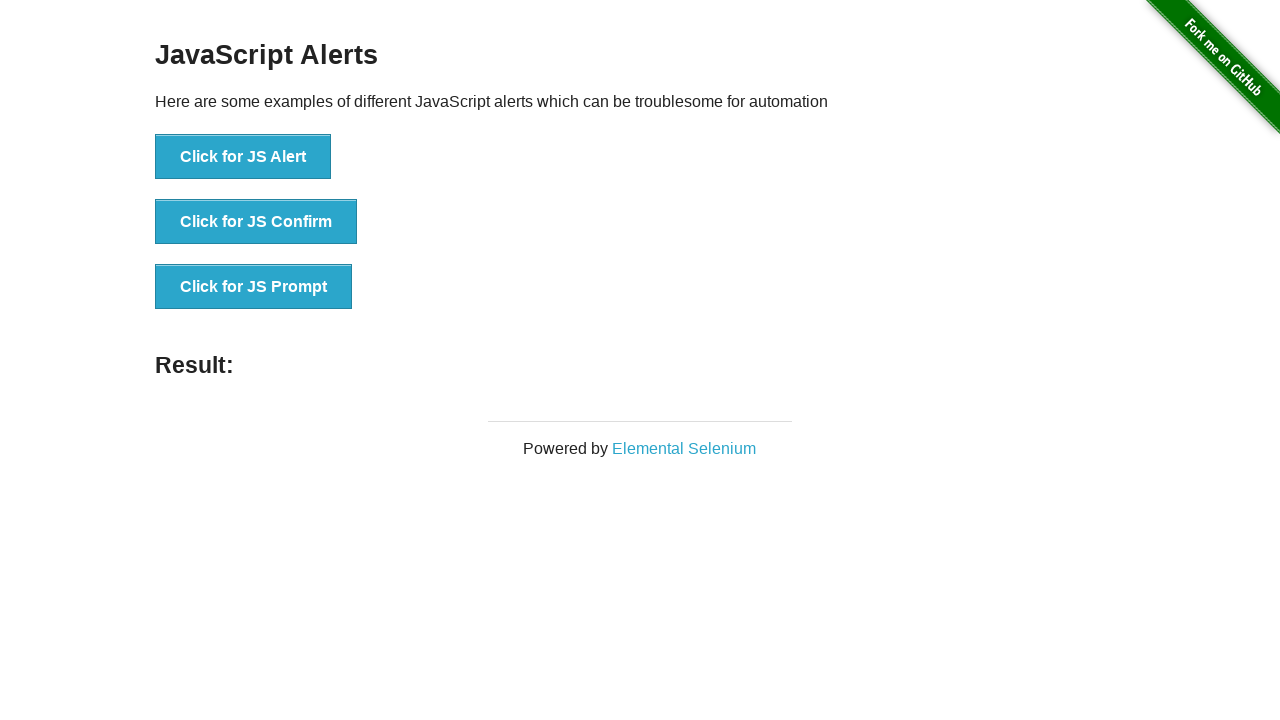

Set up dialog handler to accept confirm dialogs
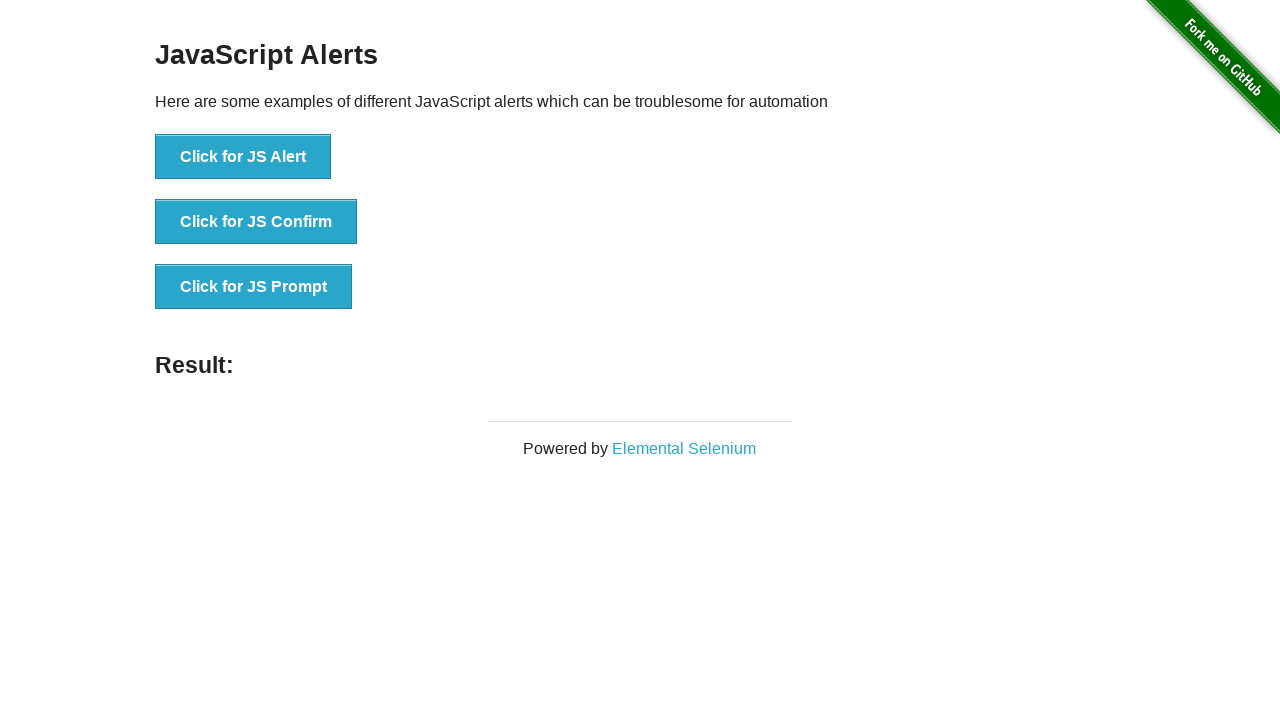

Clicked button to trigger JS Confirm dialog at (256, 222) on xpath=//button[contains(text(),'Click for JS Confirm')]
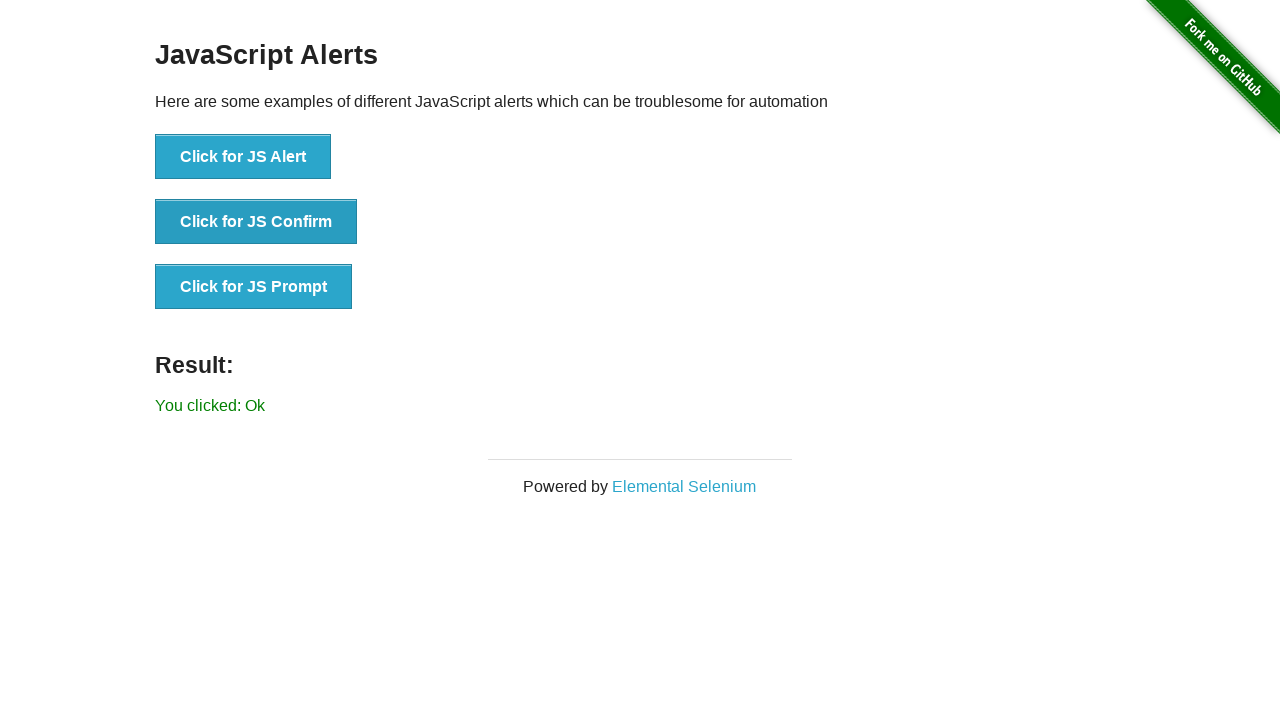

Result element appeared after accepting confirm dialog
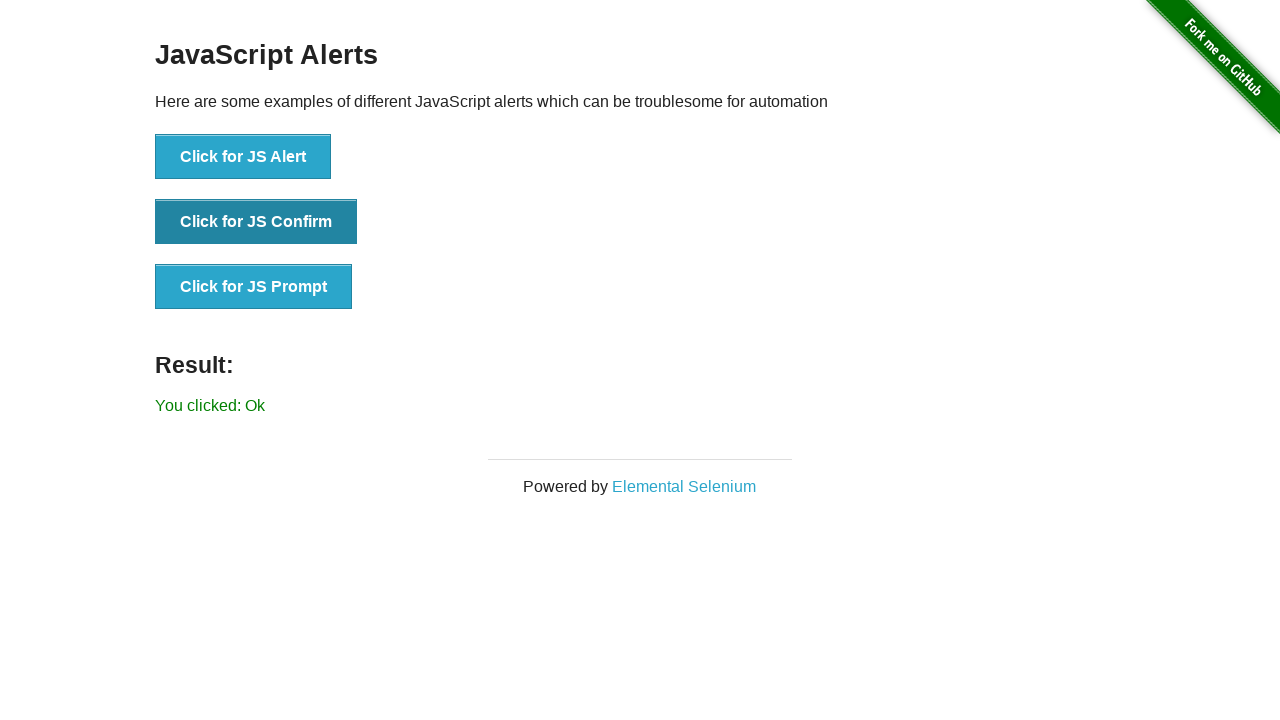

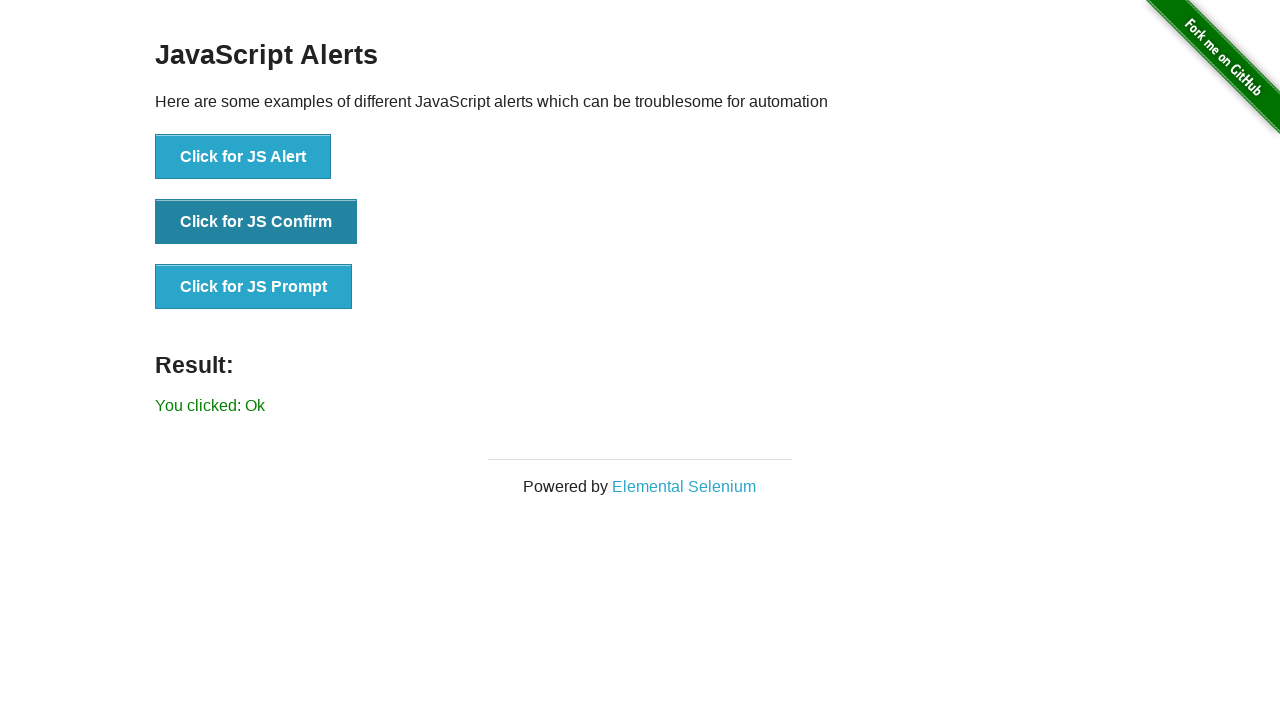